Tests opening the shopping cart without being logged in to verify error message is displayed

Starting URL: https://www.sharelane.com

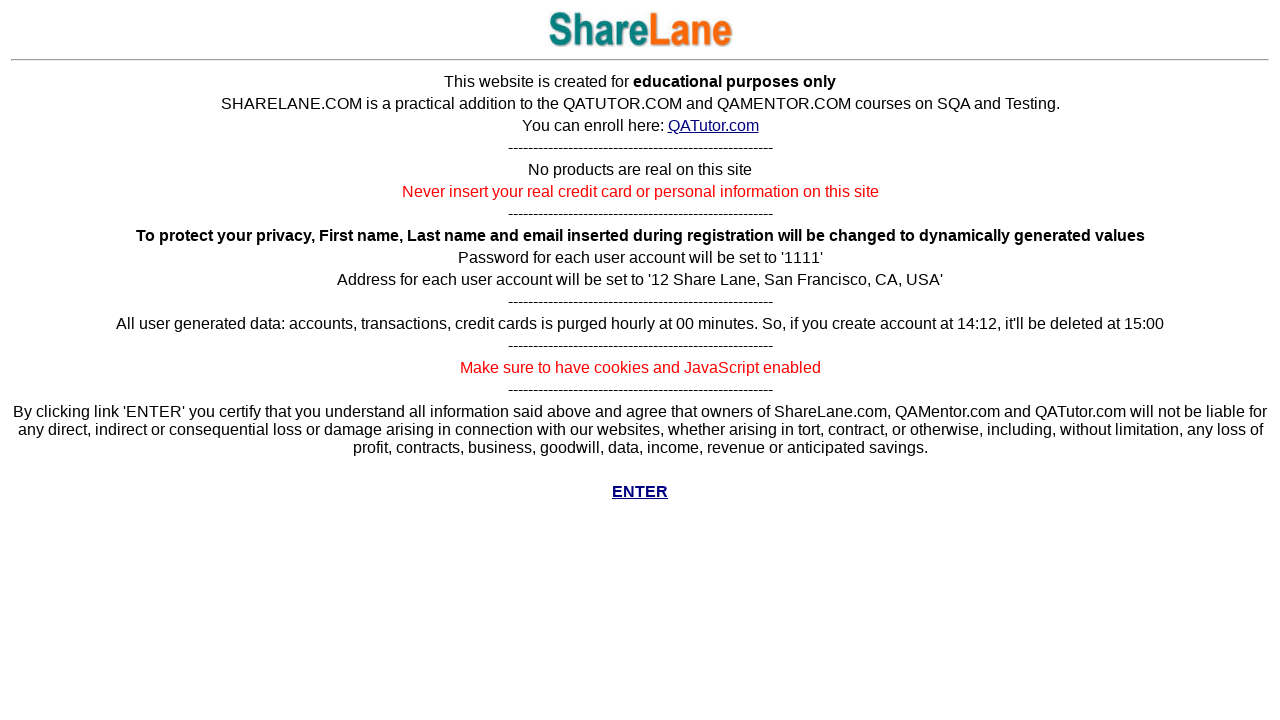

Clicked enter button to access main site at (640, 492) on a[href='../cgi-bin/main.py']
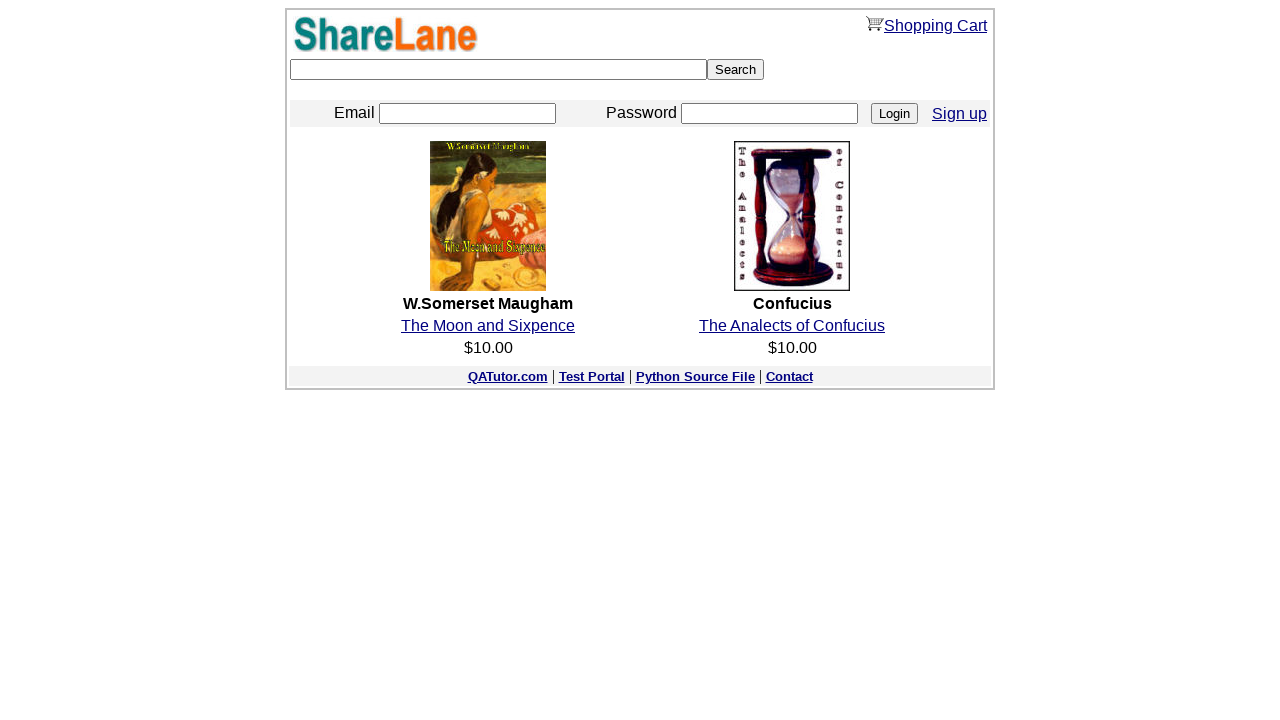

Clicked shopping cart link at (875, 24) on a[href='./shopping_cart.py']
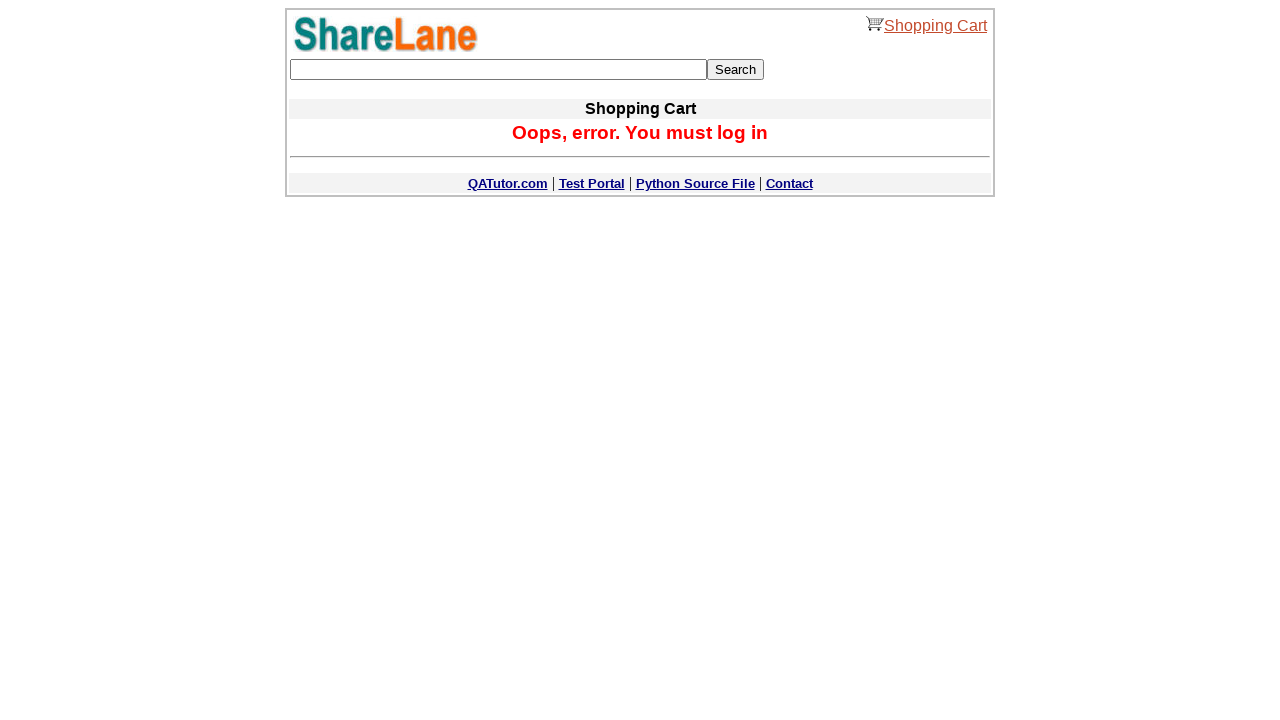

Verified error message is displayed for unregistered user accessing shopping cart
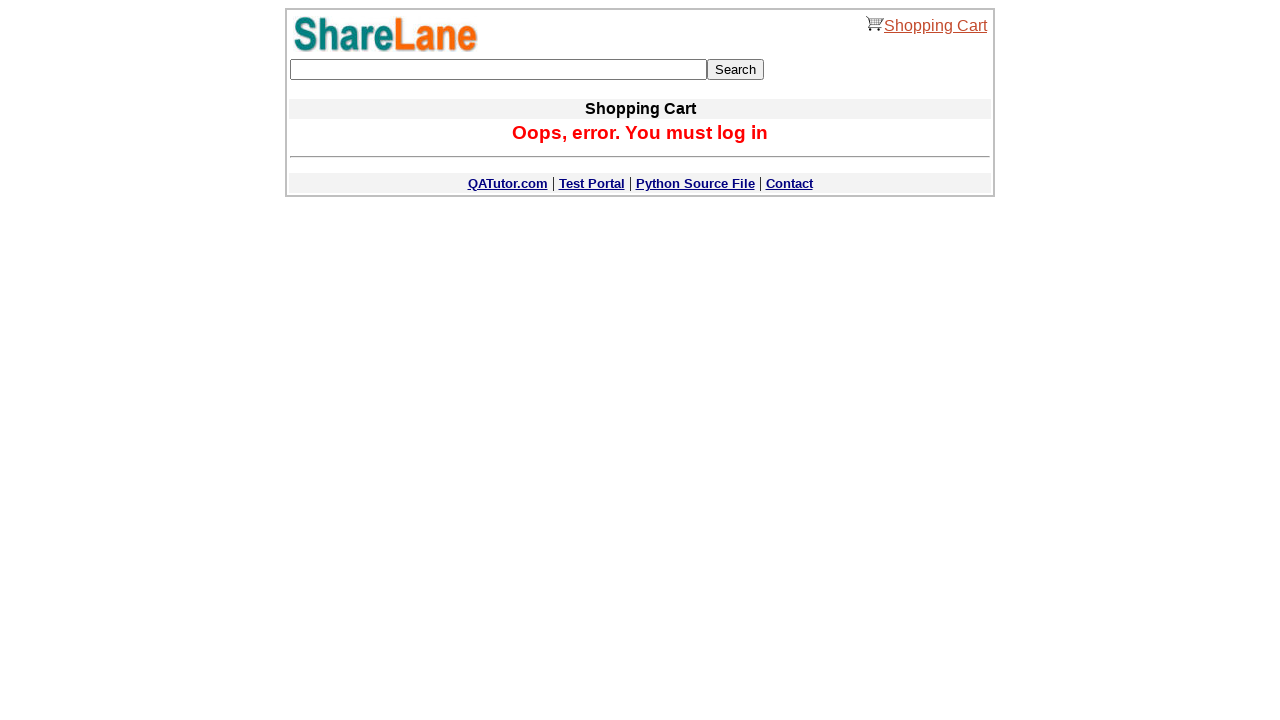

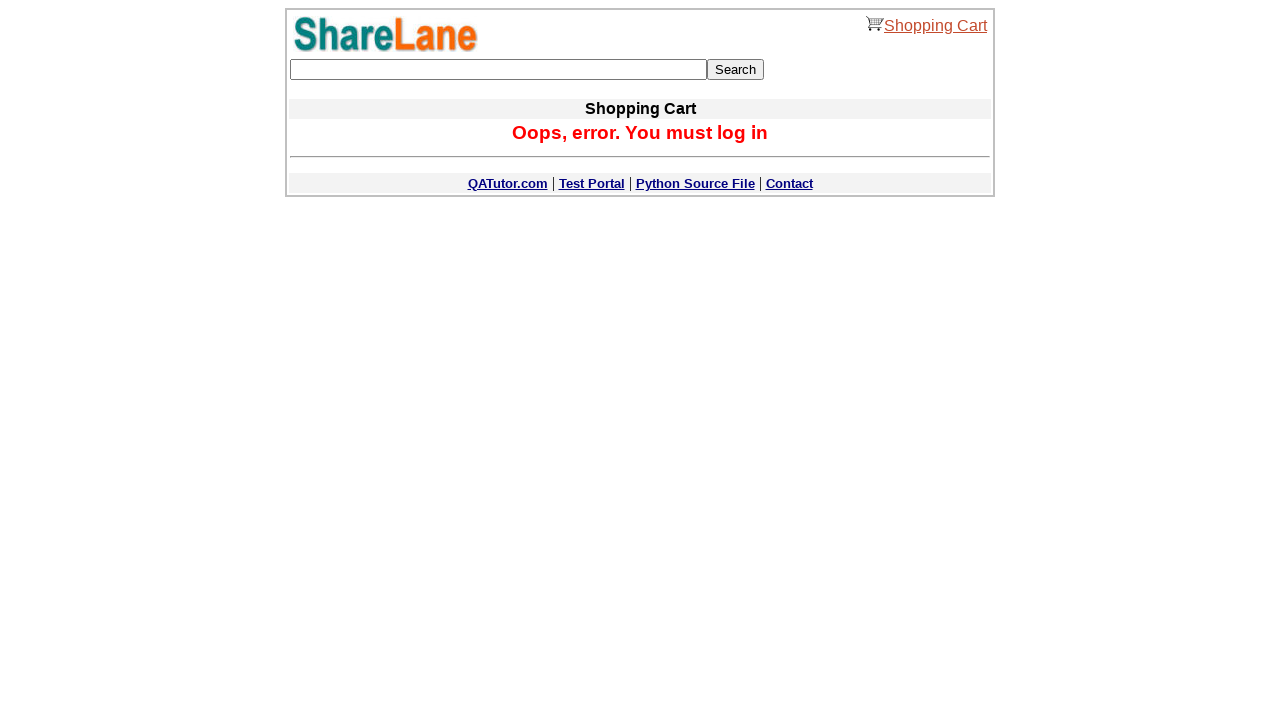